Navigates through Browse Languages to submenu M and verifies MySQL language is listed

Starting URL: https://www.99-bottles-of-beer.net/

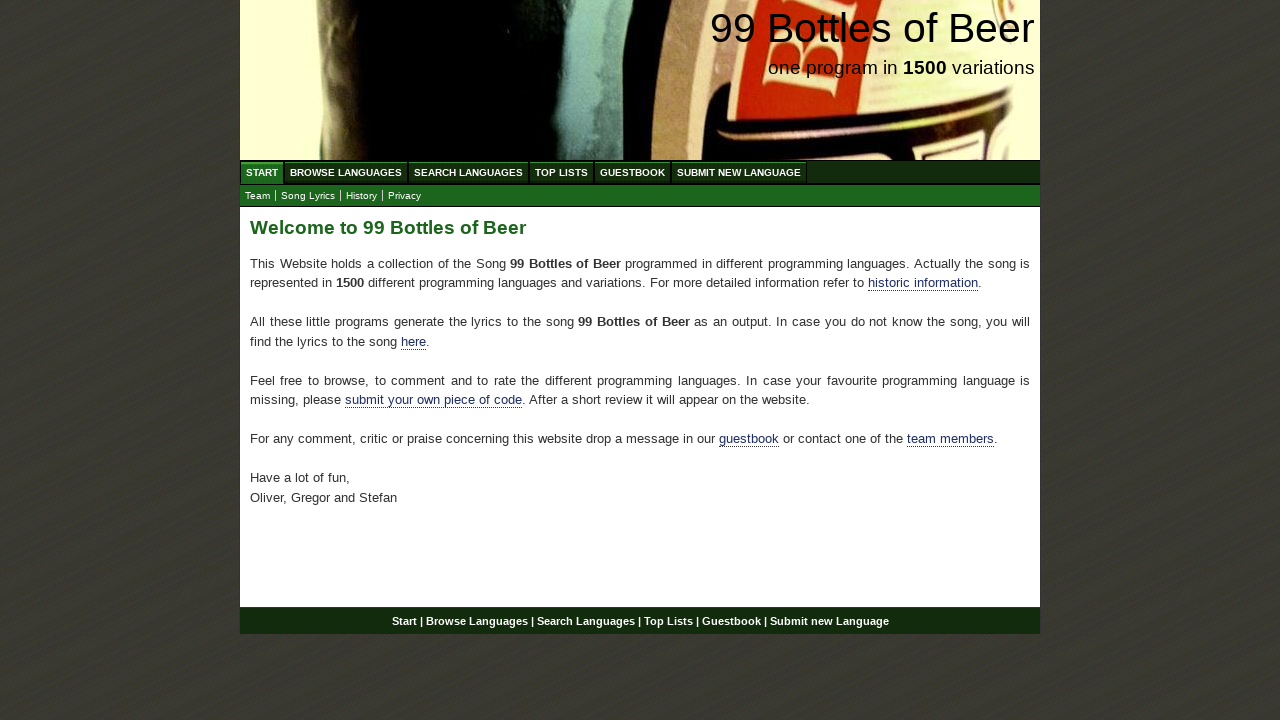

Clicked on Browse Languages menu at (346, 172) on xpath=//a[@href='/abc.html']
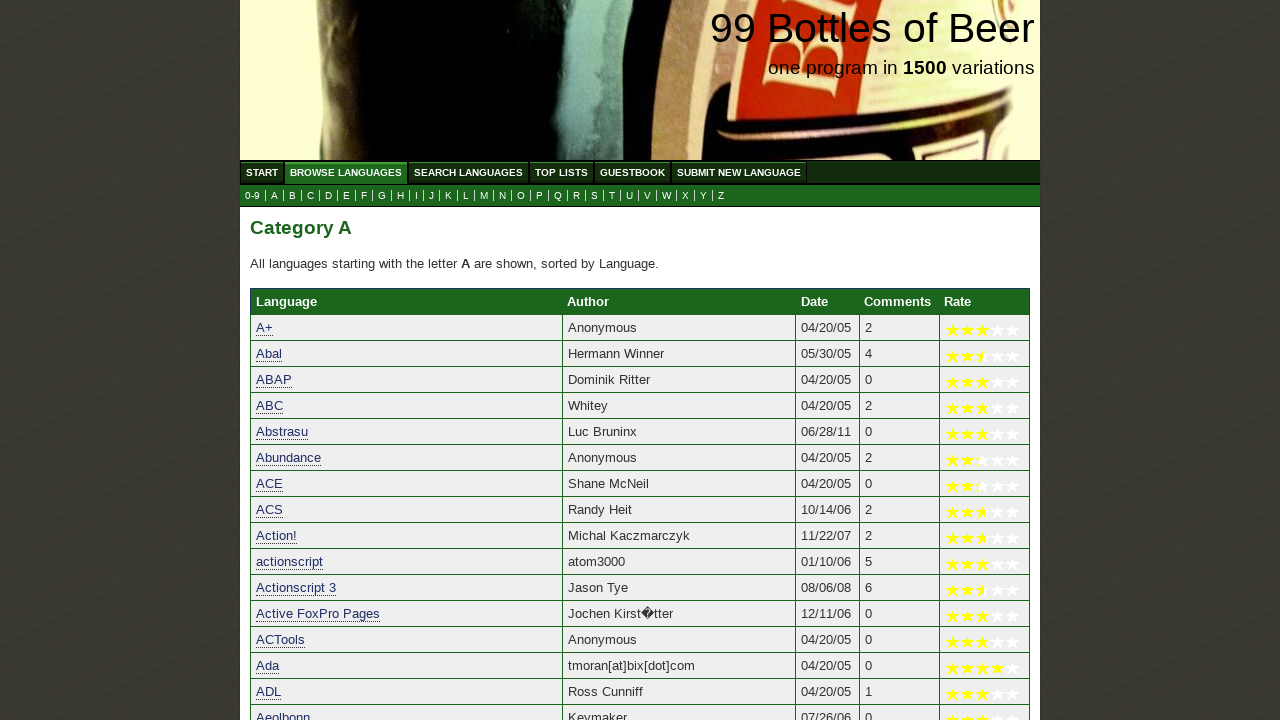

Clicked on submenu M at (484, 196) on xpath=//a[@href='m.html']
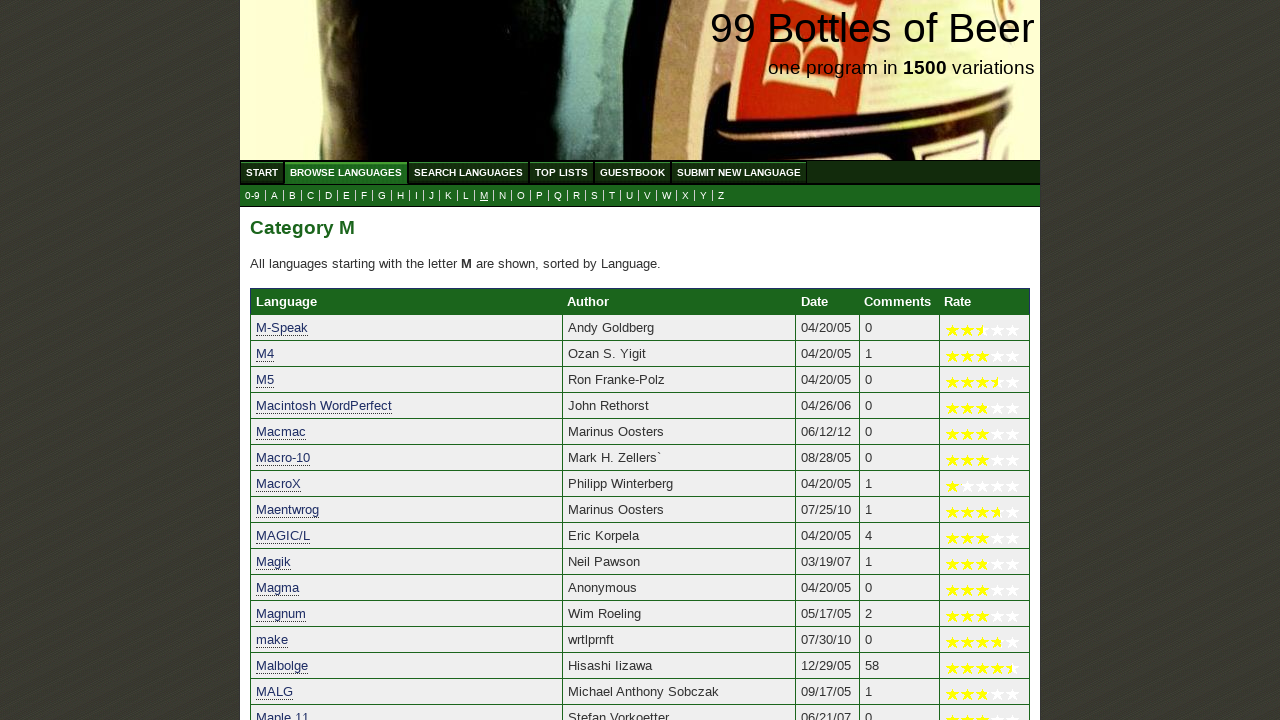

MySQL language link is visible on submenu M
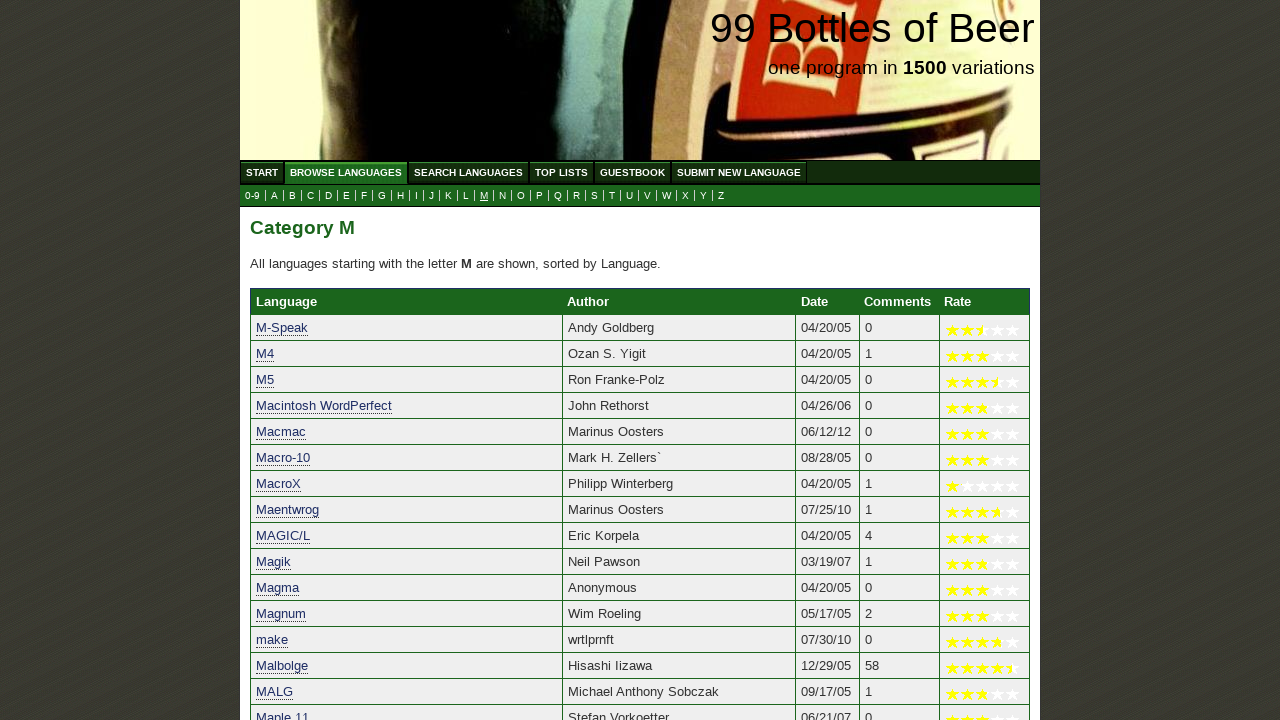

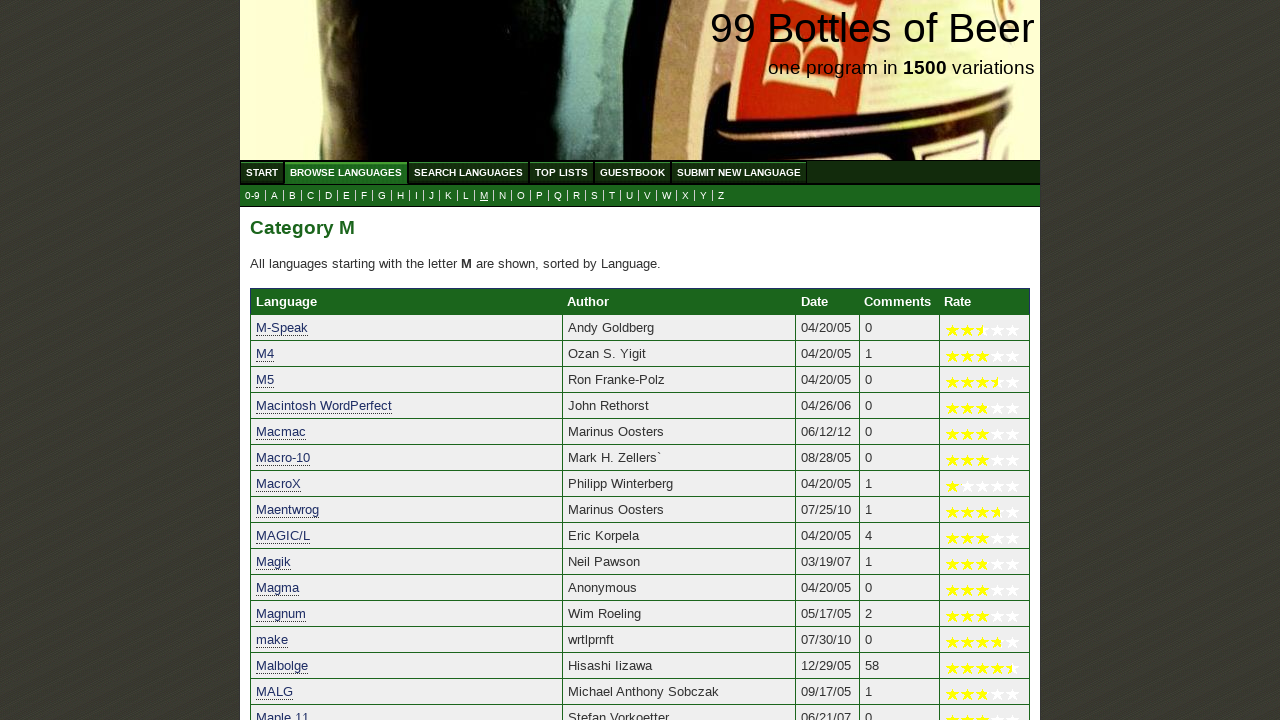